Verifies that the UserEmail element can be located by name attribute

Starting URL: https://selectorshub.com/xpath-practice-page/

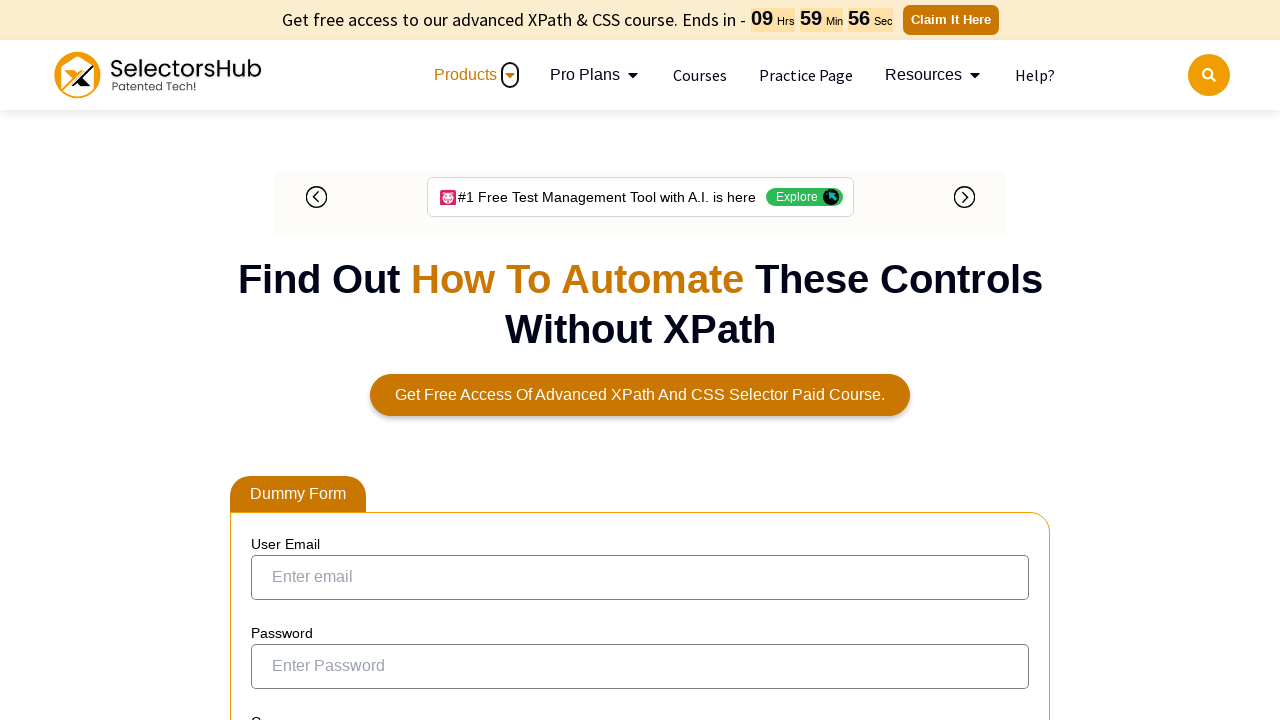

Waited for UserEmail element with name='email' to be present in DOM
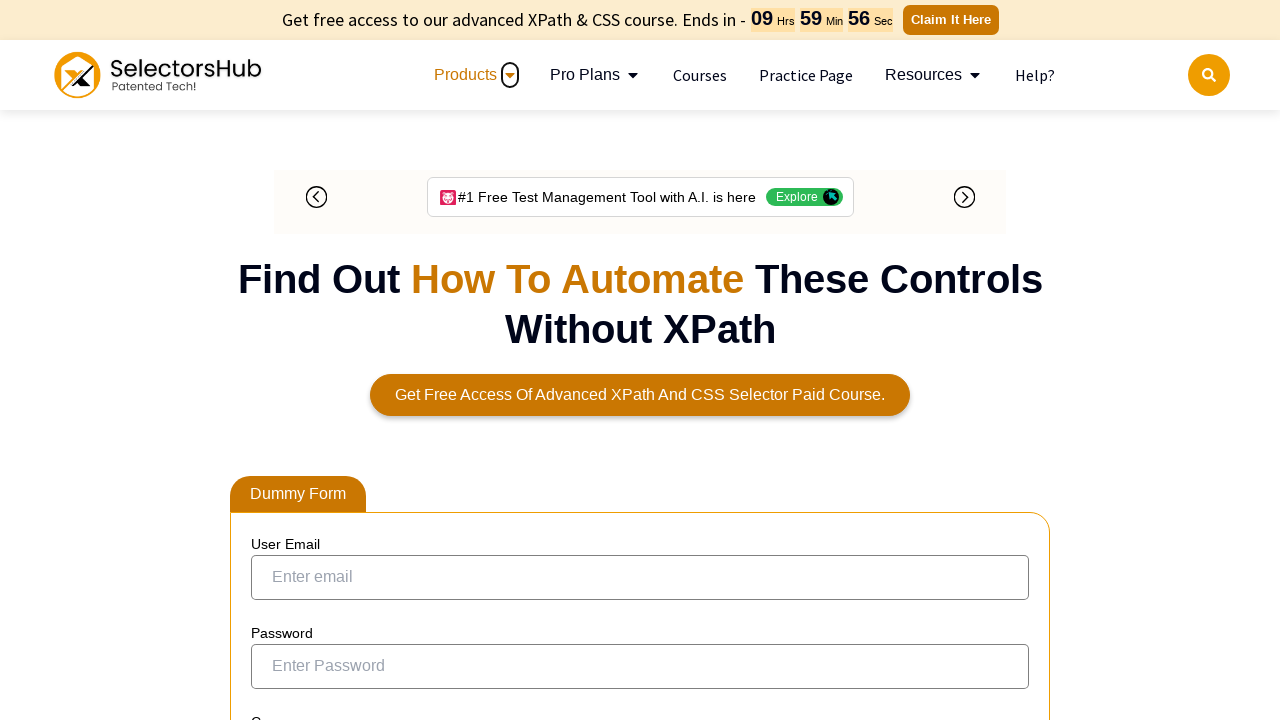

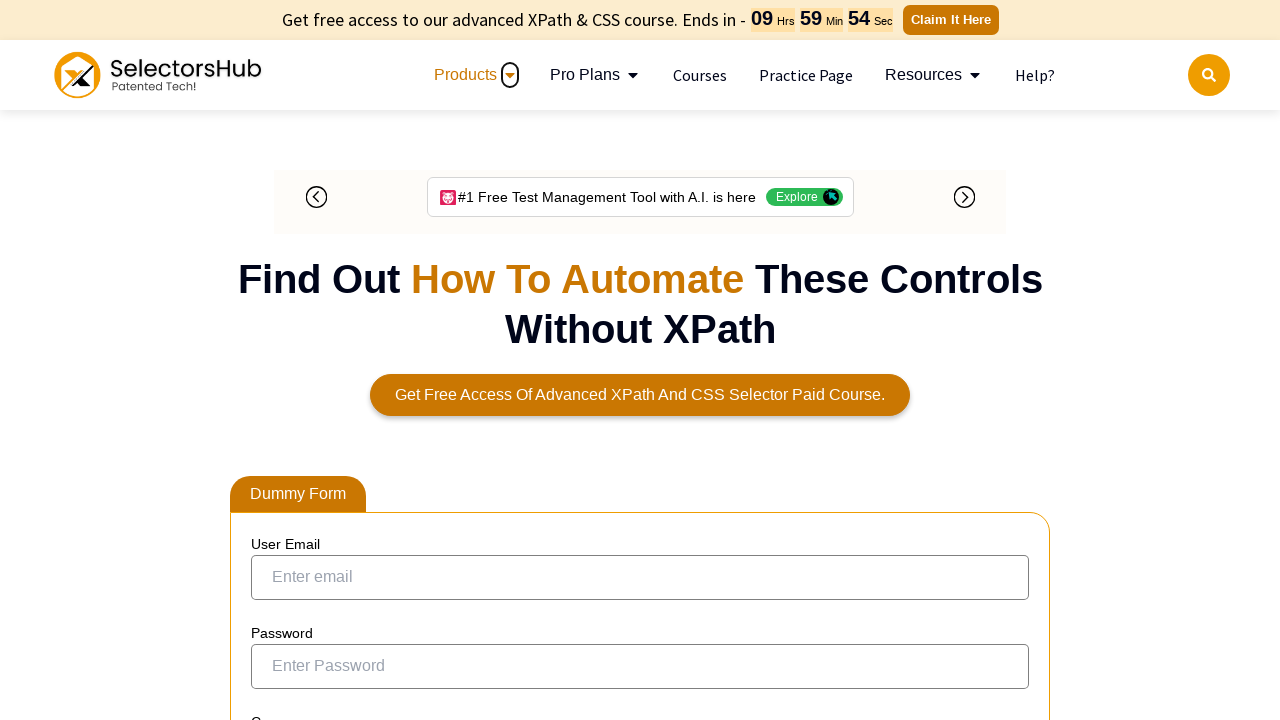